Tests clicking on the "A/B Testing" link and verifies the page title changes to "No A/B Test"

Starting URL: https://practice.cydeo.com

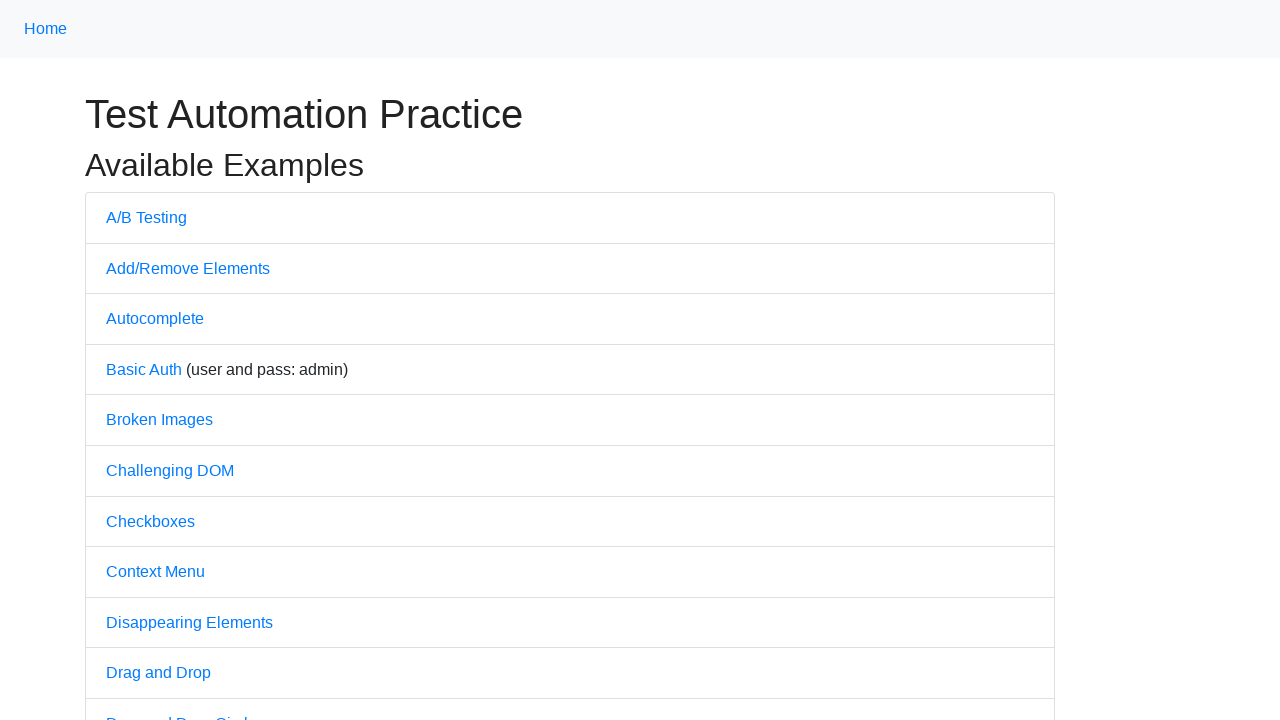

Clicked on the 'A/B Testing' link at (146, 217) on text=A/B Testing
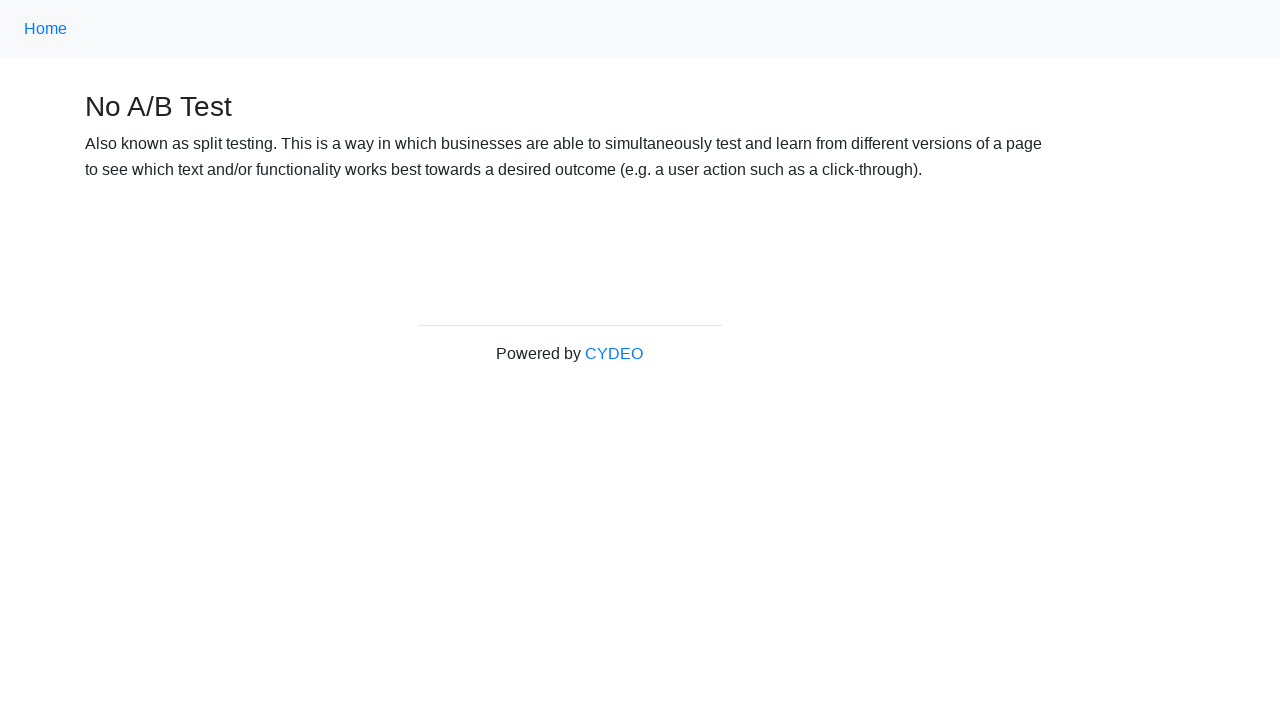

Waited for page to load (domcontentloaded)
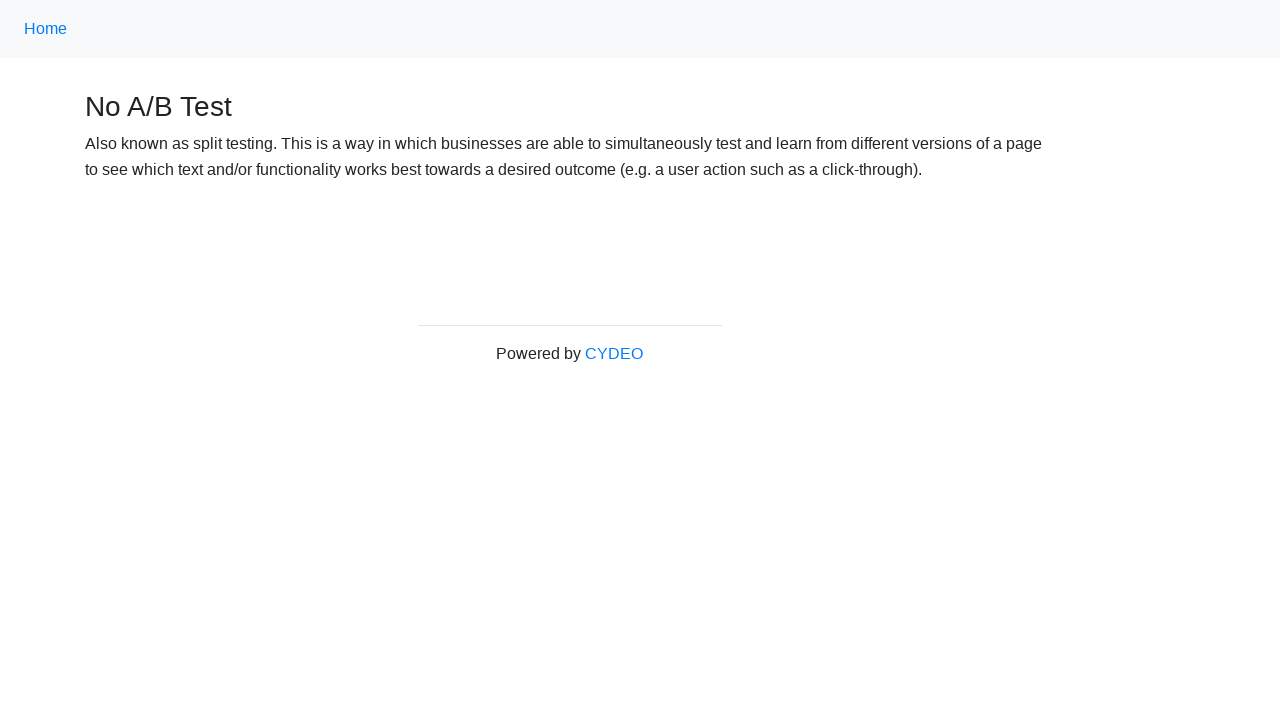

Verified page title is 'No A/B Test'
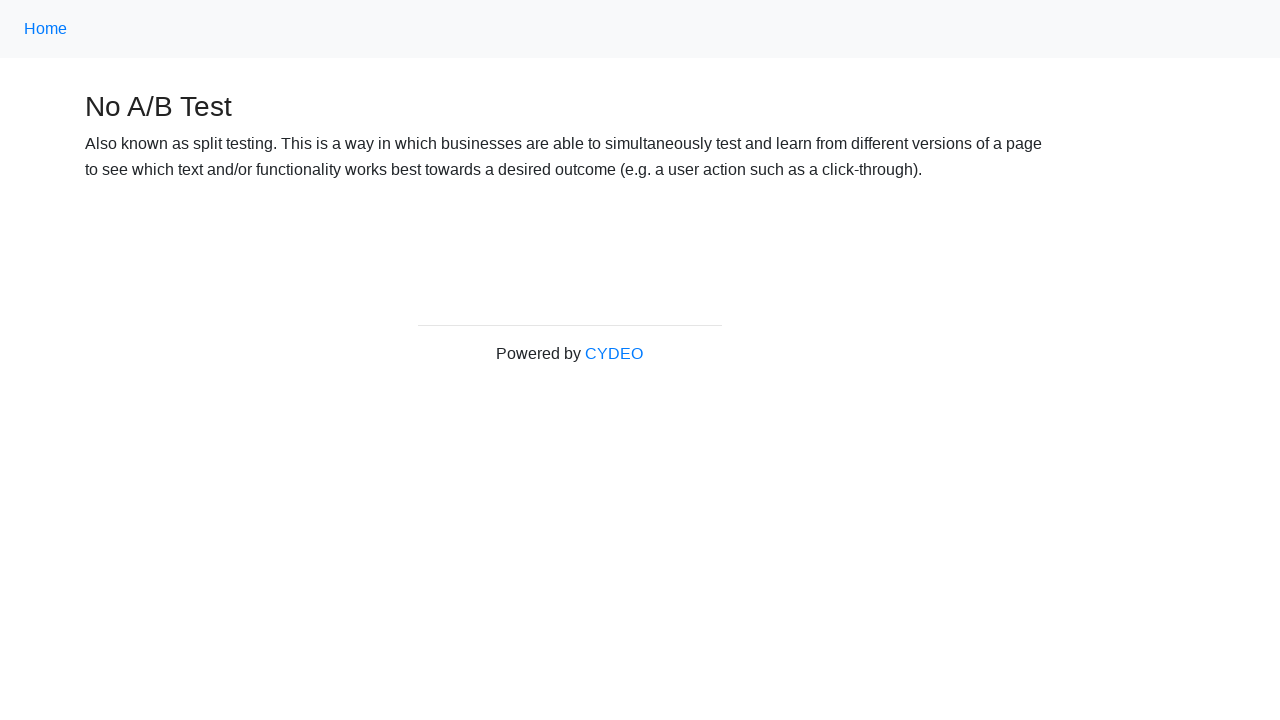

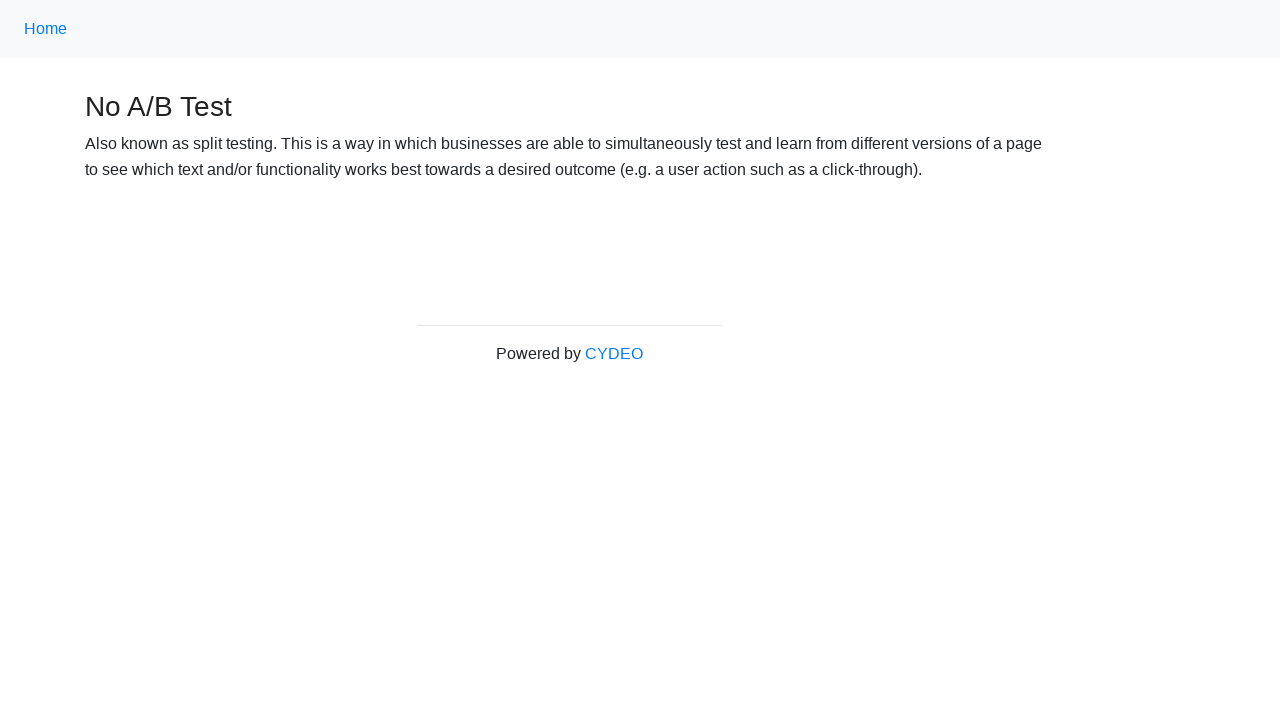